Tests custom dropdown/select menu interactions by clicking on dropdown elements and selecting options from custom React-based select components

Starting URL: https://demoqa.com/select-menu

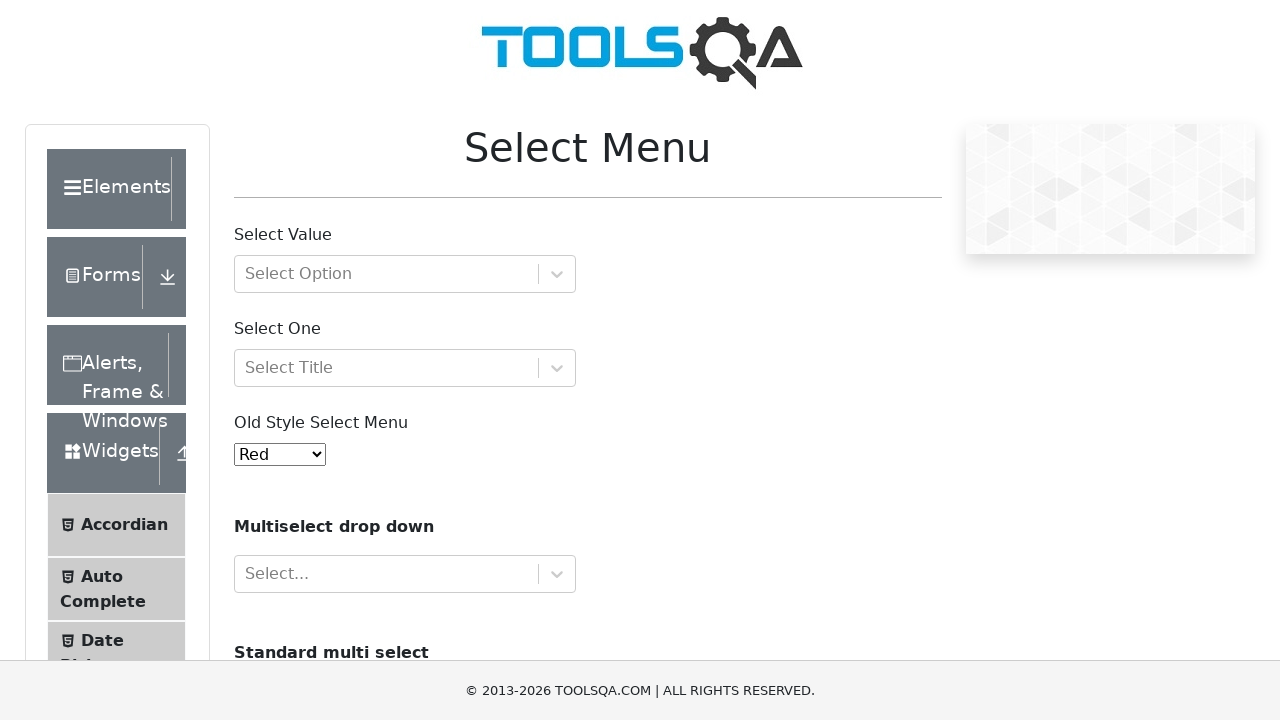

Clicked on the first custom dropdown (Select Value) at (405, 274) on #withOptGroup
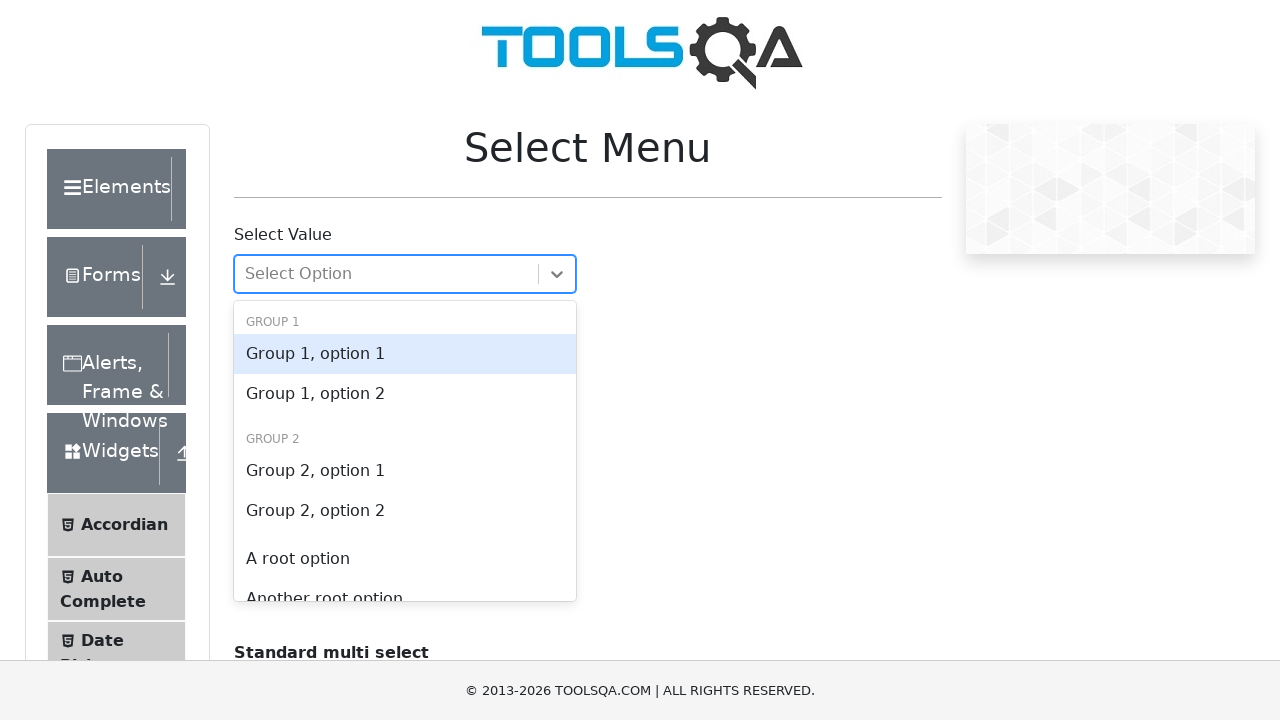

Waited for dropdown options to appear
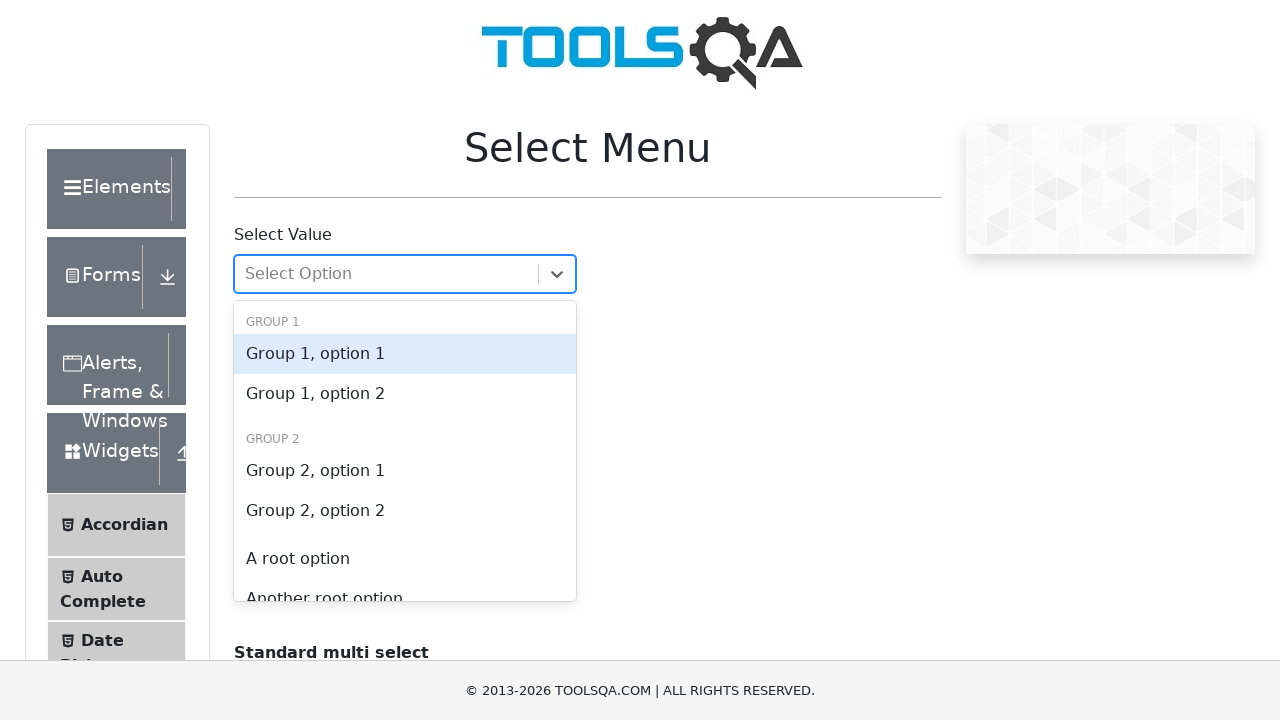

Selected 'A root option' from the first custom dropdown at (405, 559) on xpath=//div[text()='A root option']
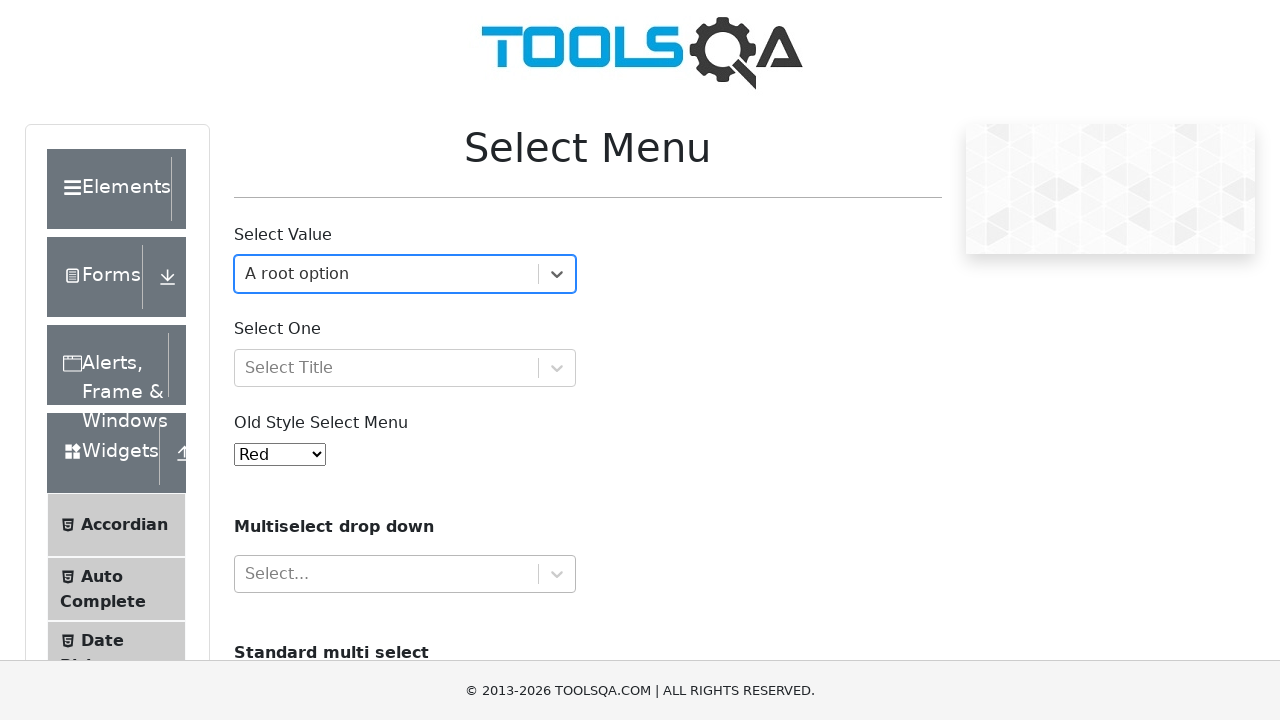

Clicked on the second custom dropdown (Select One) at (405, 368) on #selectOne
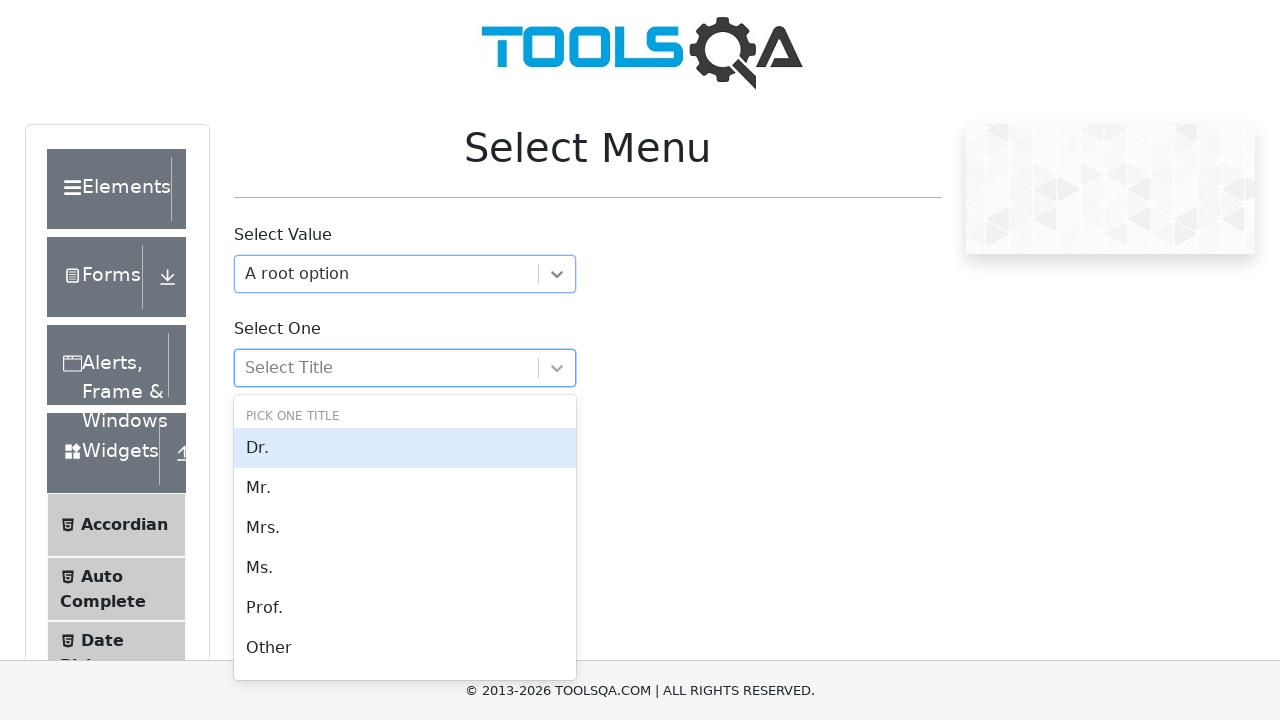

Waited for dropdown options to appear in second dropdown
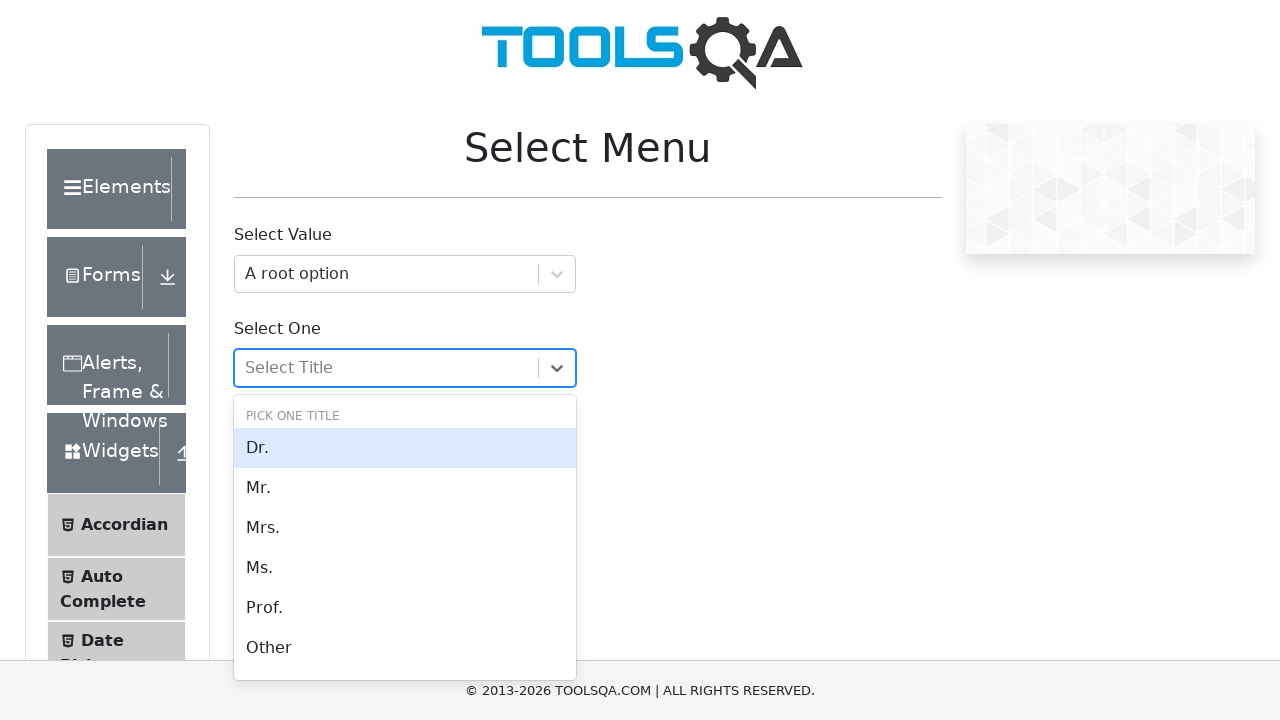

Selected 'Other' from the second custom dropdown at (405, 648) on xpath=//div[text()='Other']
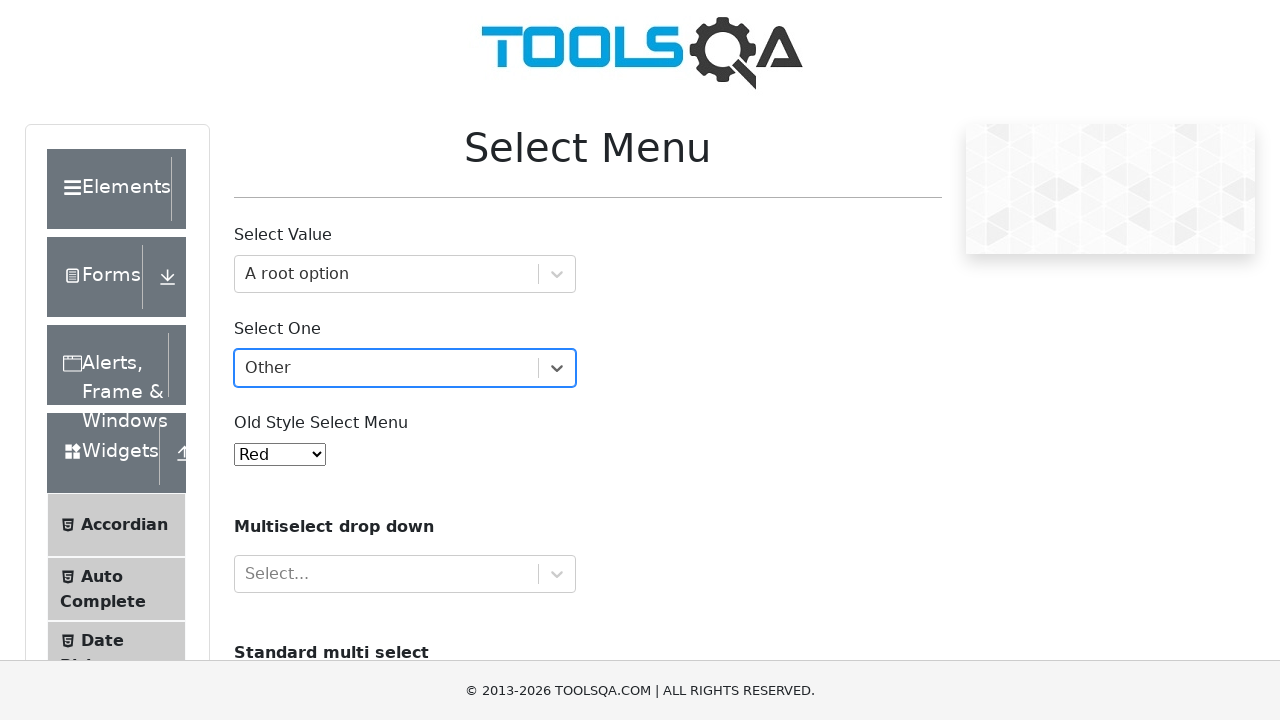

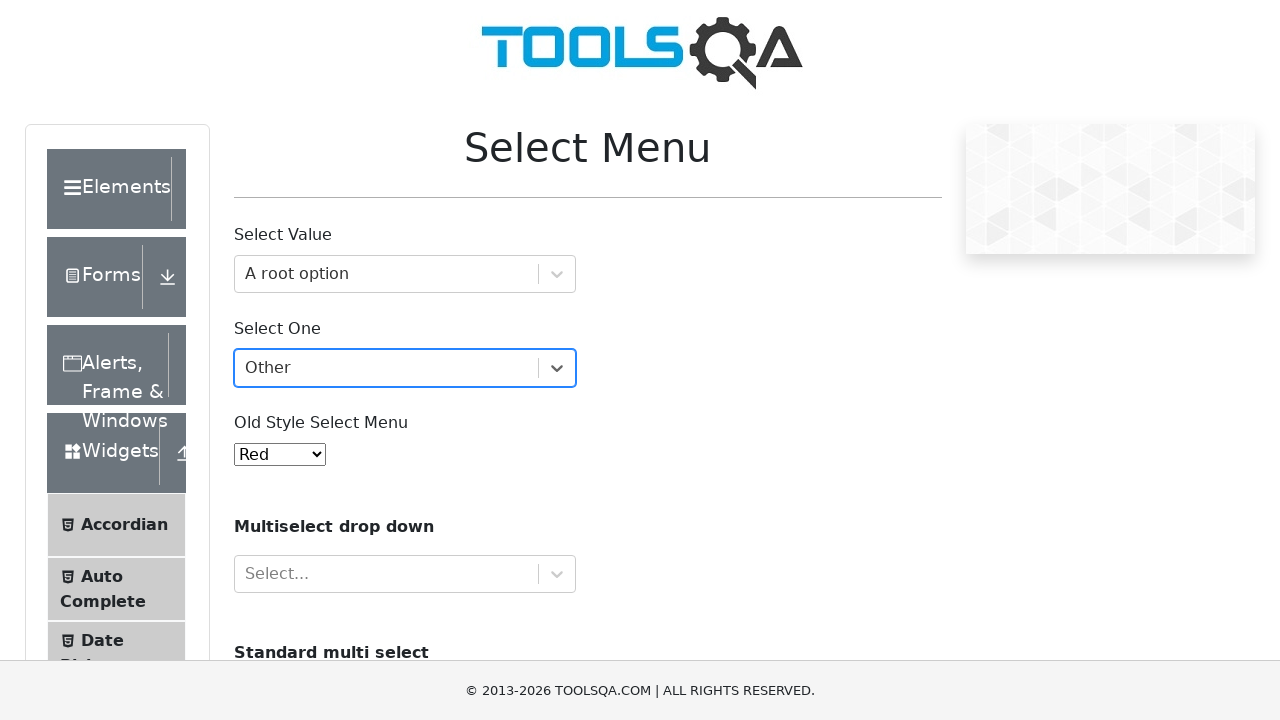